Navigates to EMI calculator website and retrieves the X coordinate position of the loan term slider element

Starting URL: https://emicalculator.net/

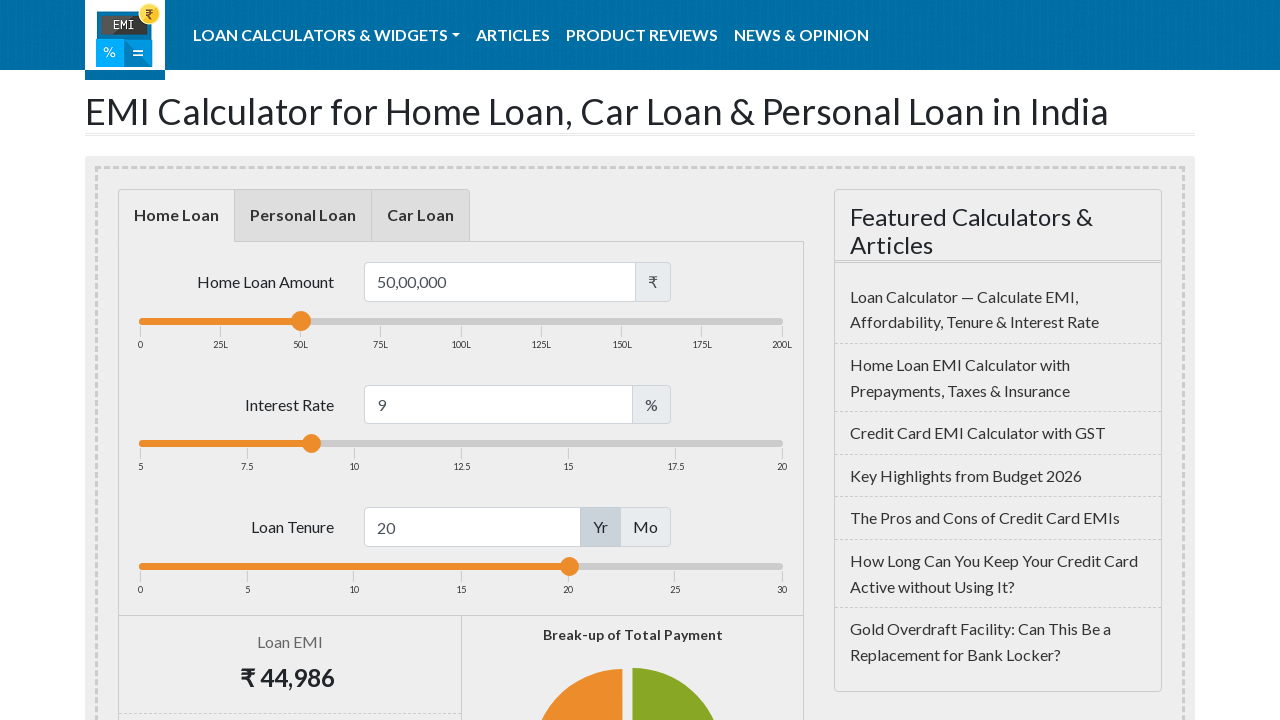

Navigated to EMI calculator website
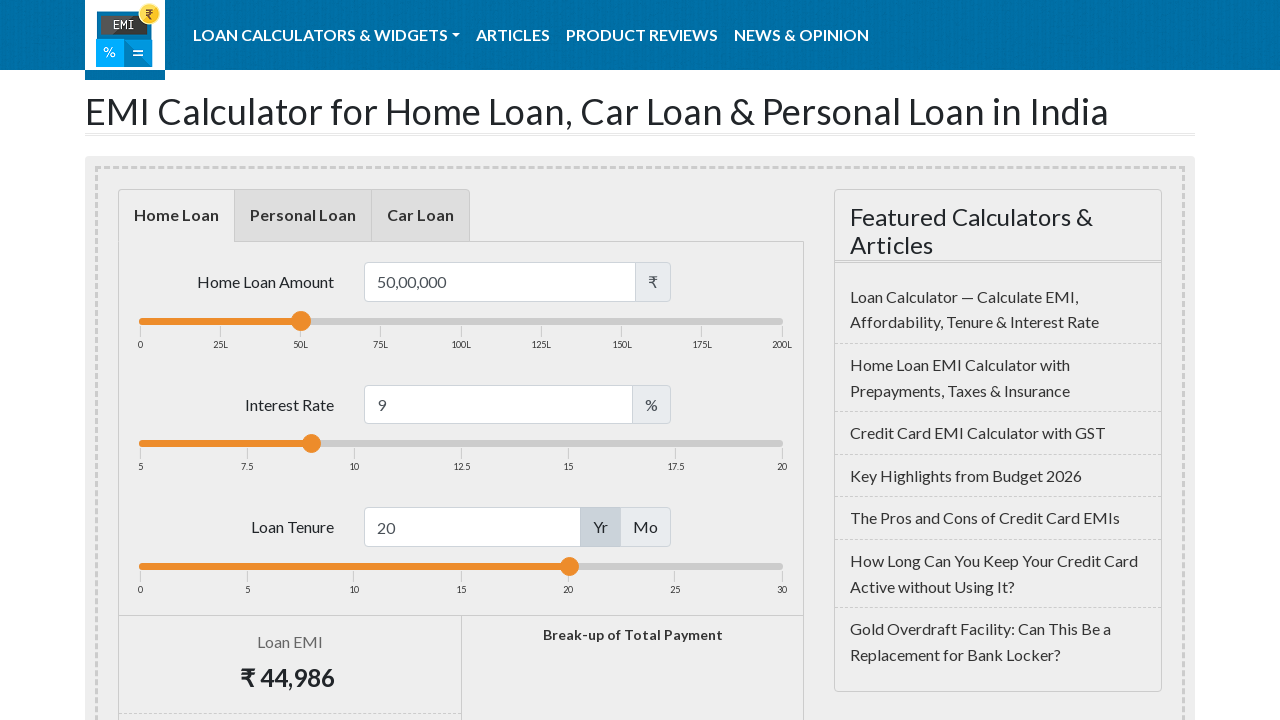

Loan term slider element became visible
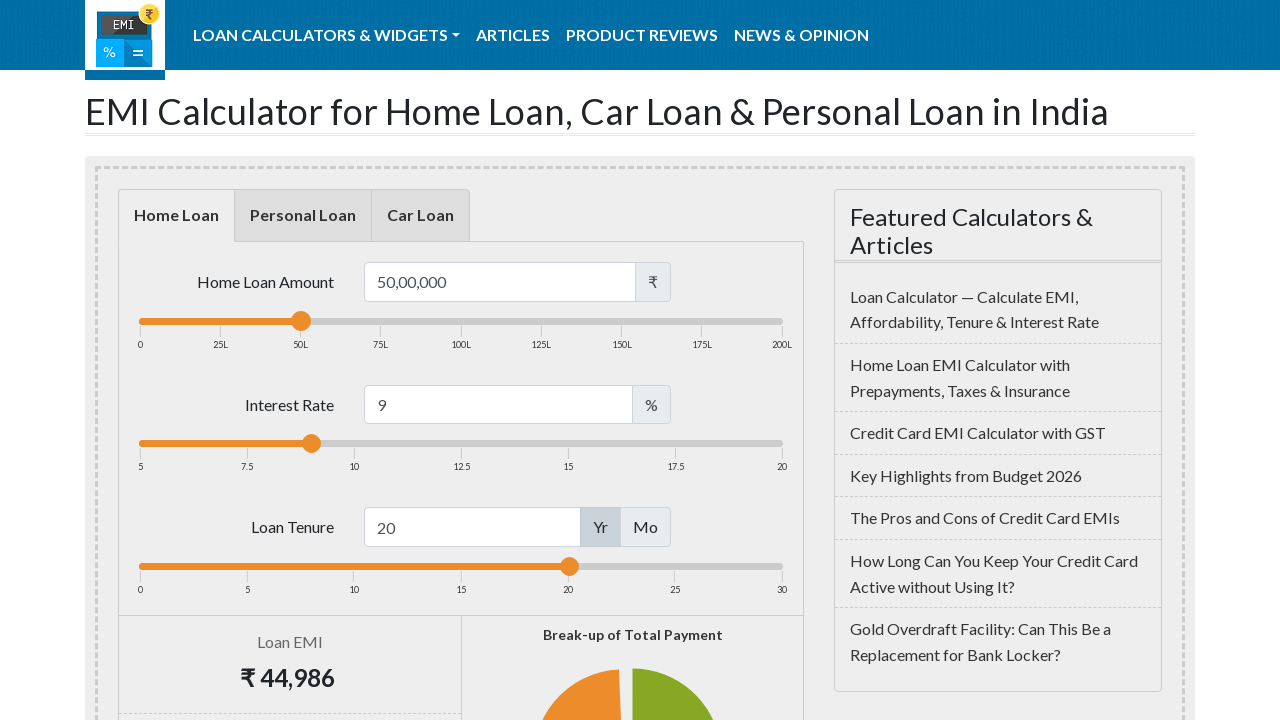

Retrieved bounding box of loan term slider element
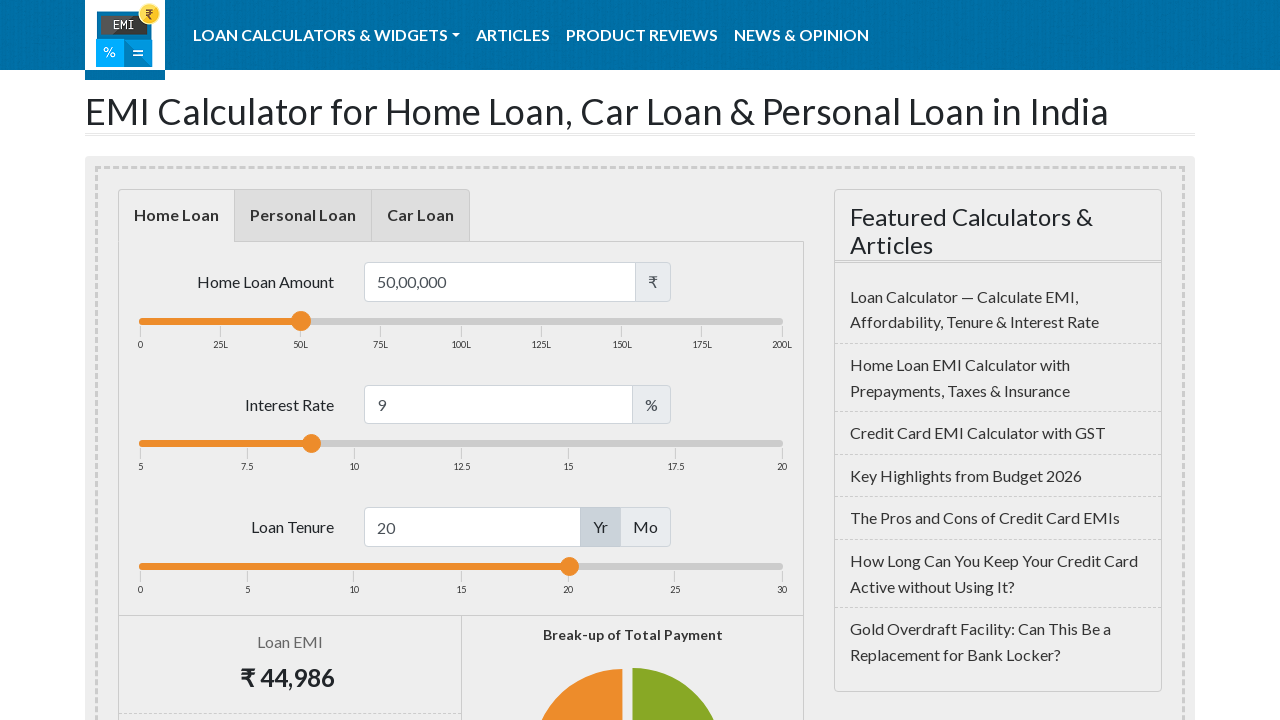

X coordinate of loan term slider: 559.53125
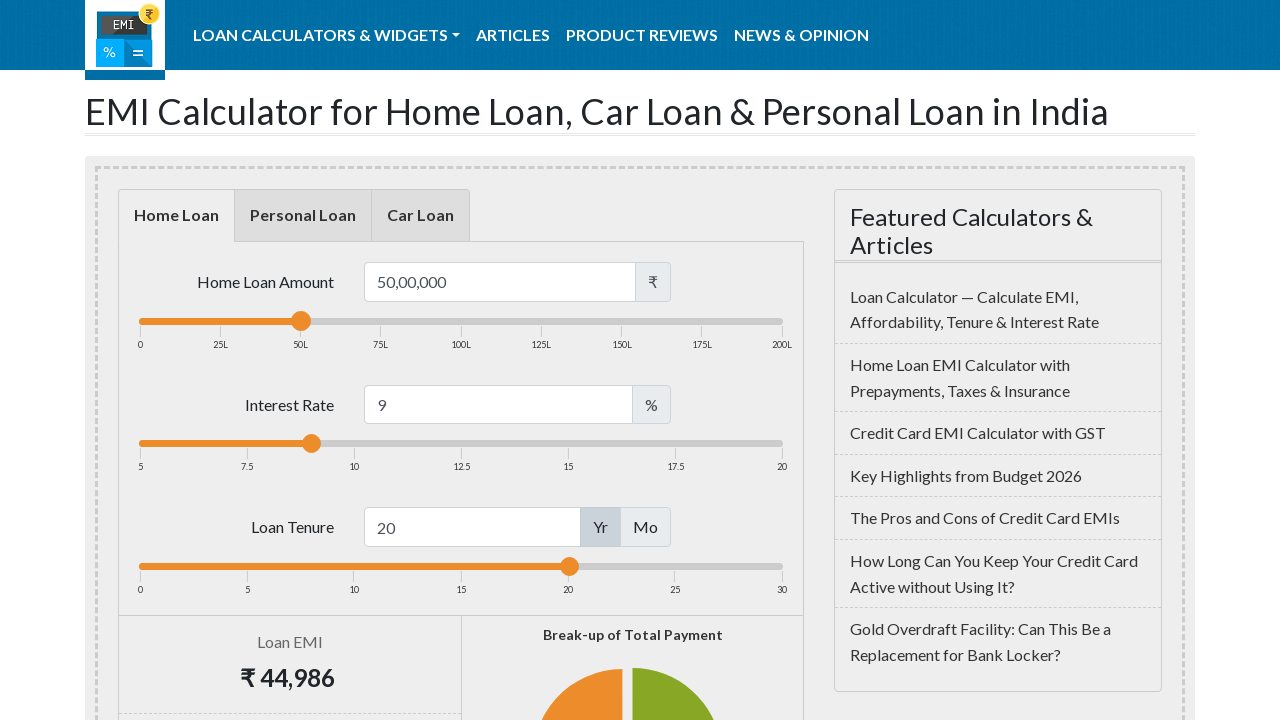

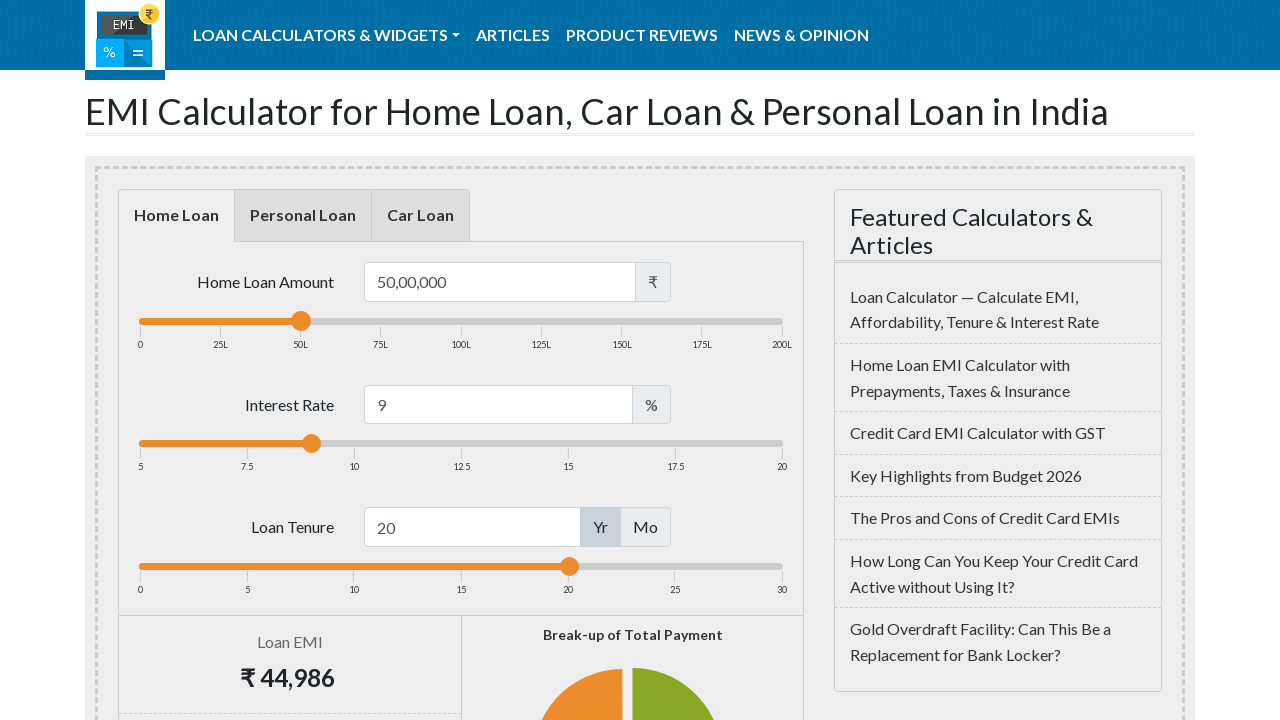